Navigates to a Thai news website's regional news section and verifies that news articles are displayed

Starting URL: https://www.thairath.co.th/news/local/northeast

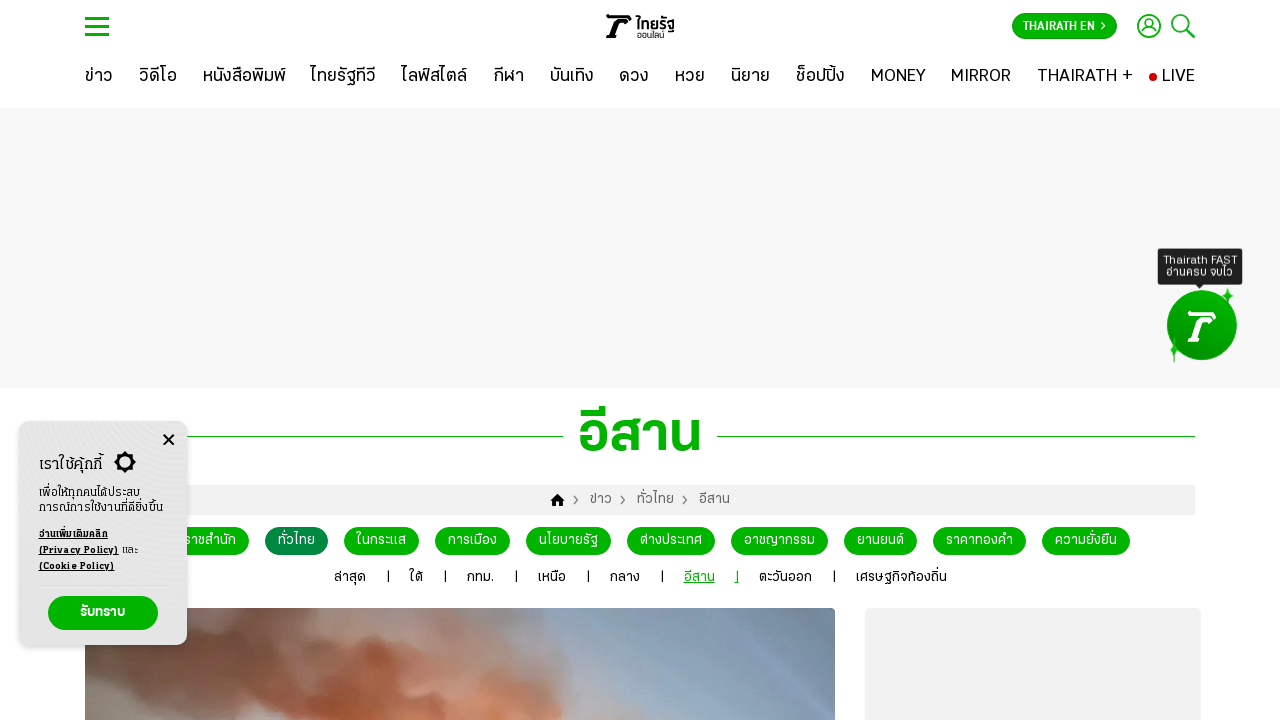

Navigated to Thairath regional news section (northeast)
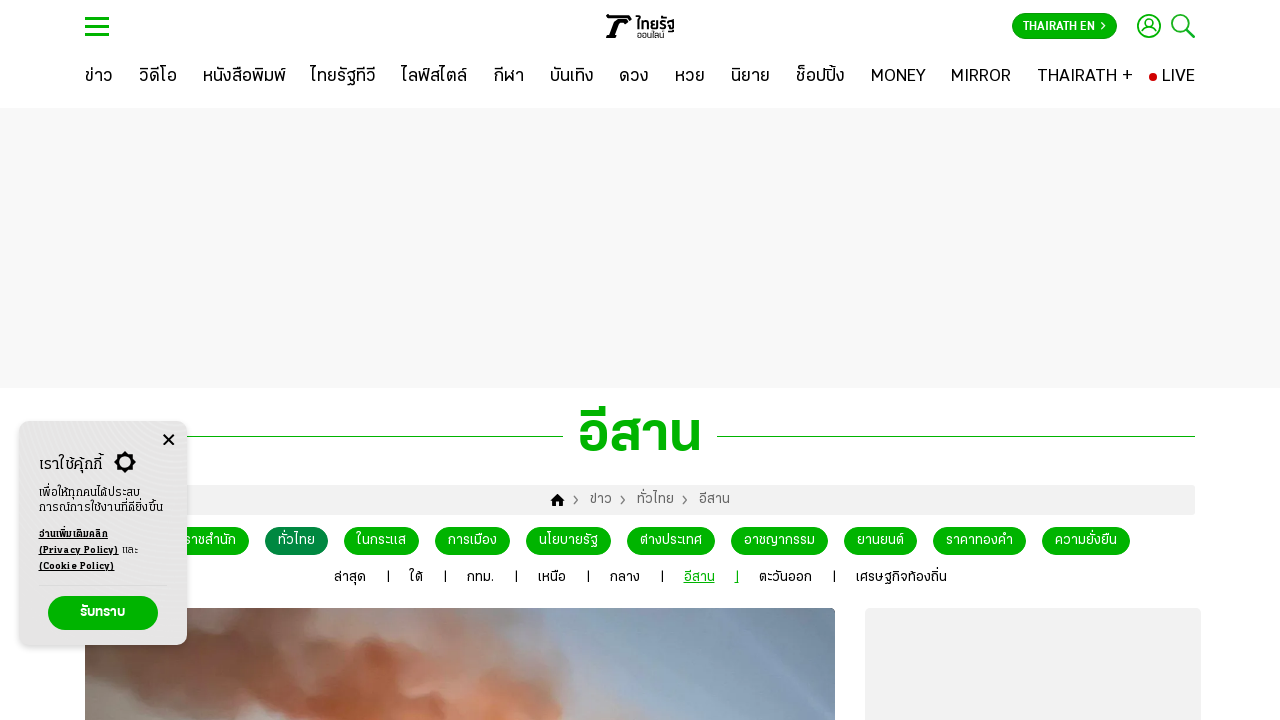

News articles loaded - selector found
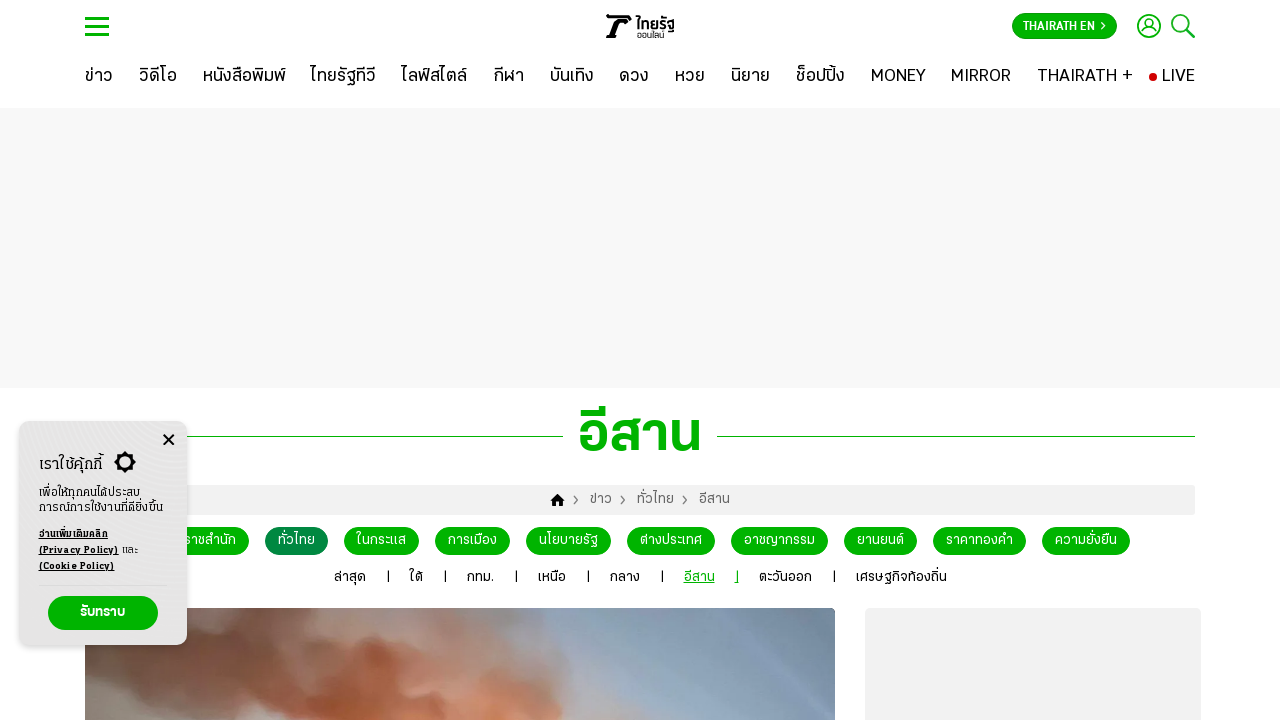

Found 8 news articles on the page
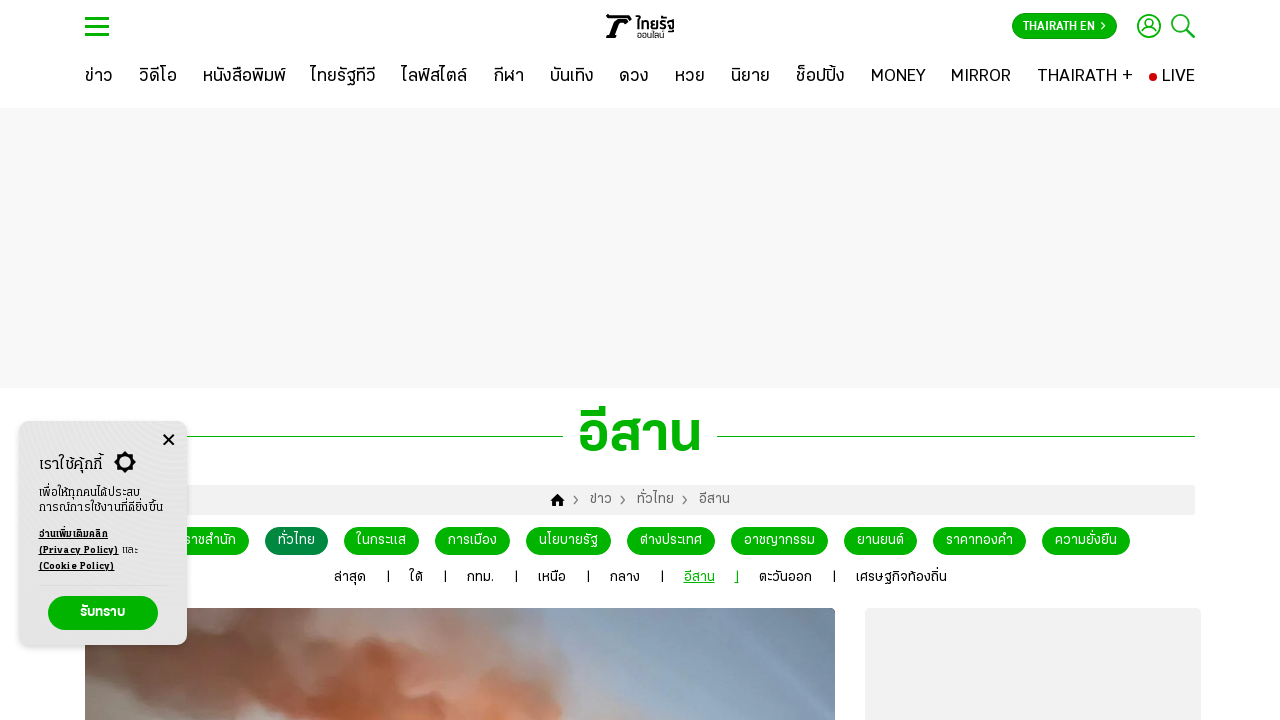

Verified that news articles are displayed (assertion passed)
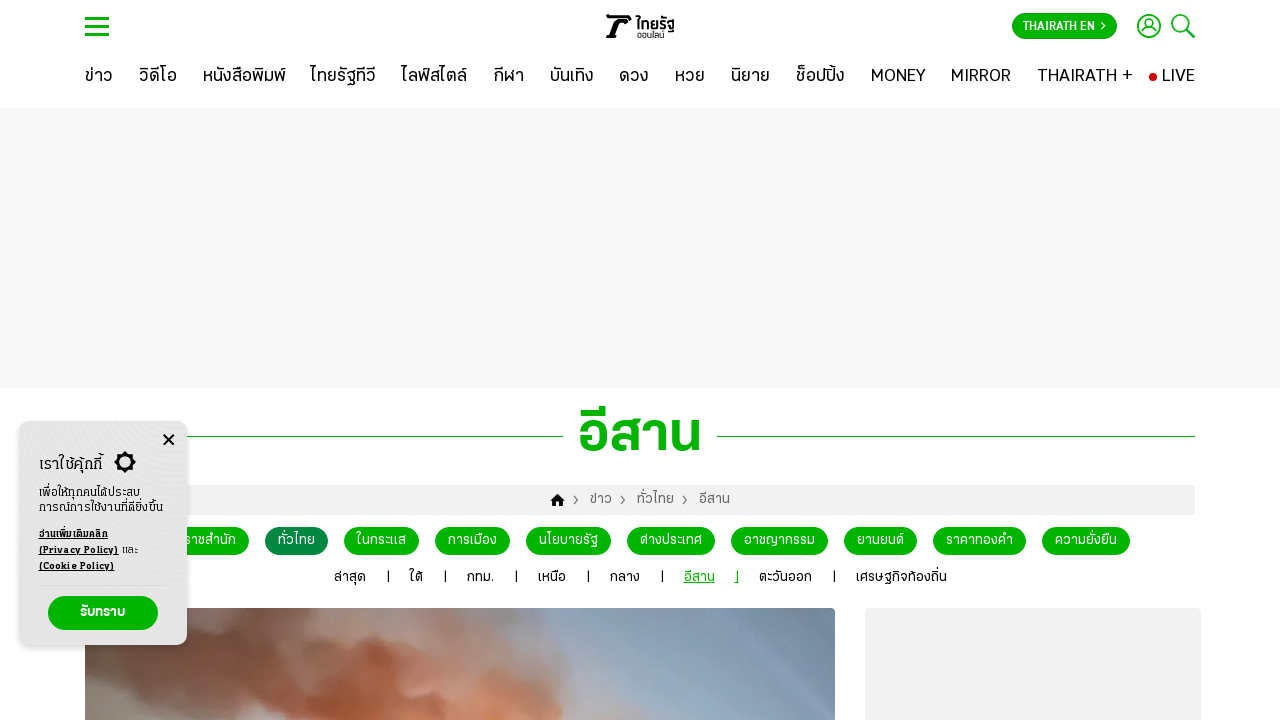

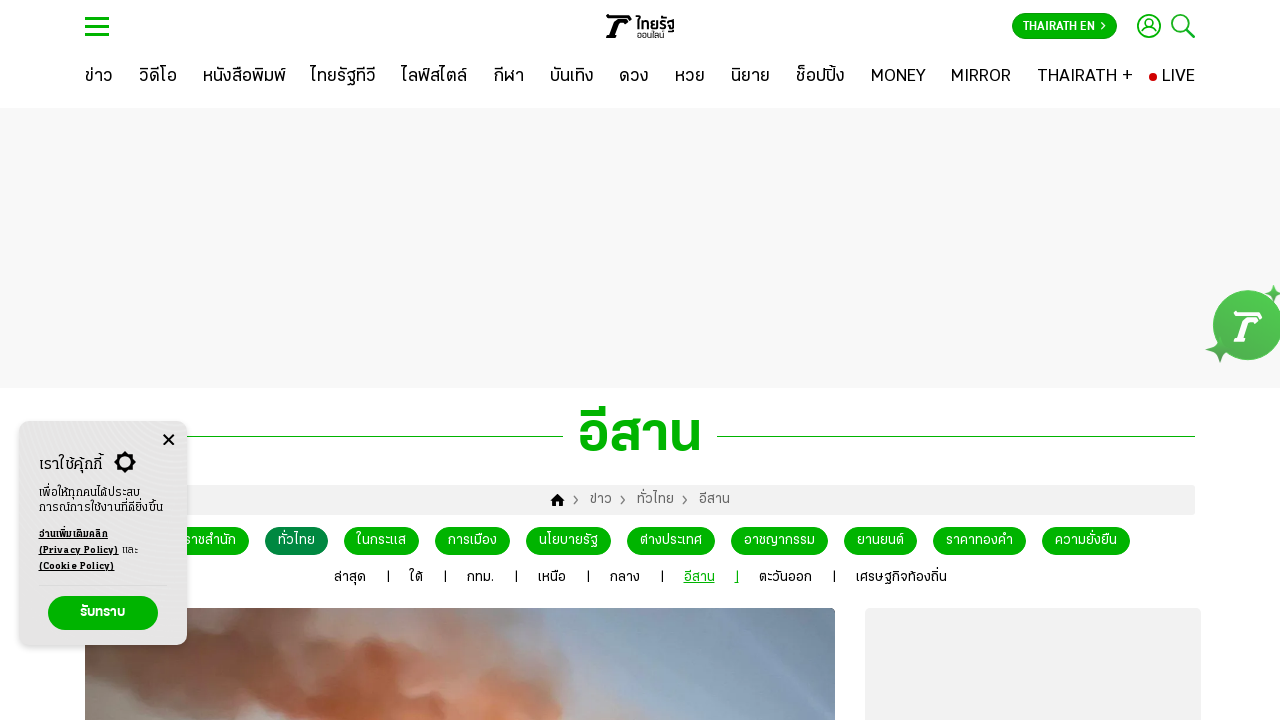